Navigates to an insurance survey page and waits for the page content to load. The original test attempted to find a specific element and verify it was displayed.

Starting URL: https://eo-insurance.com/survey?ref=abg#/#/

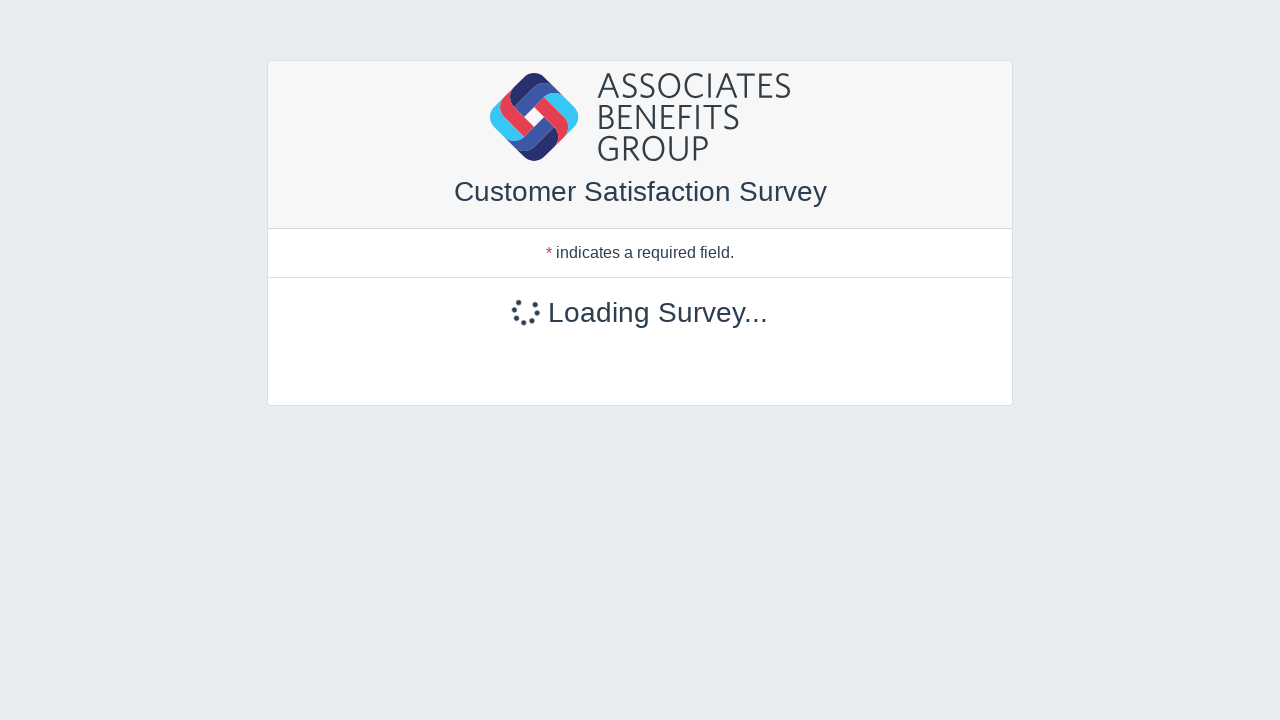

Waited for network idle state on insurance survey page
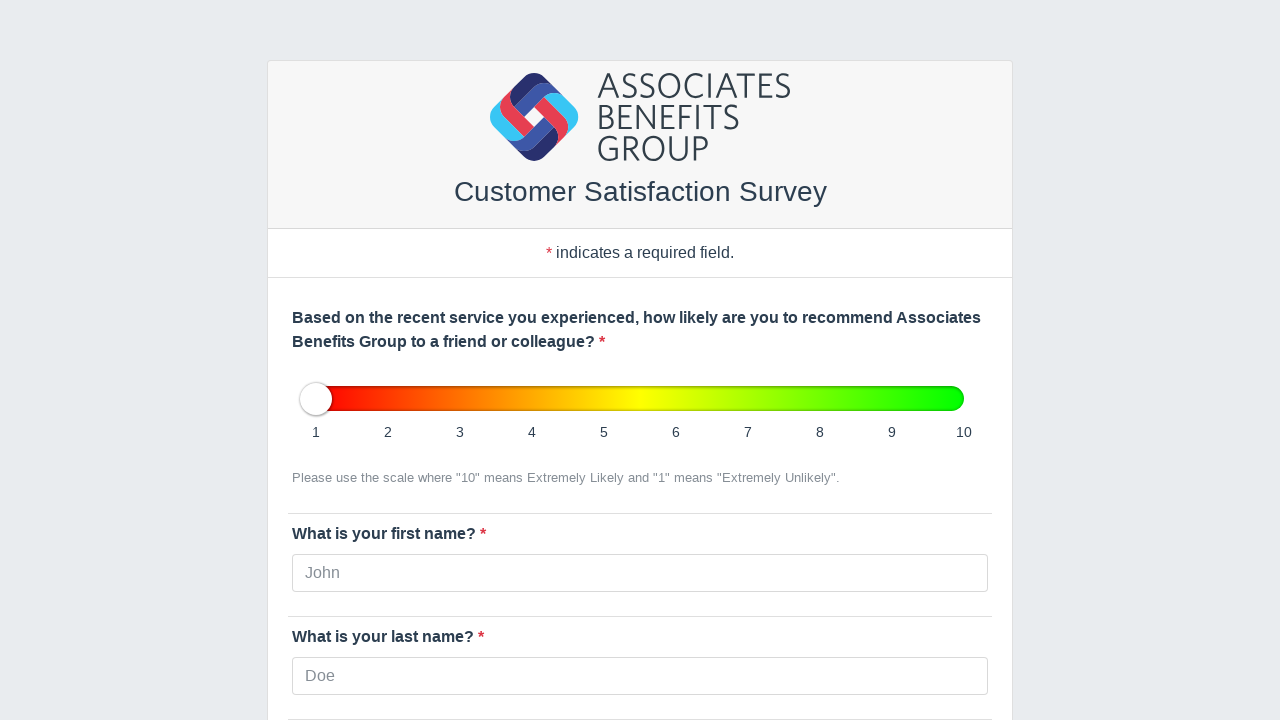

Main content container became visible
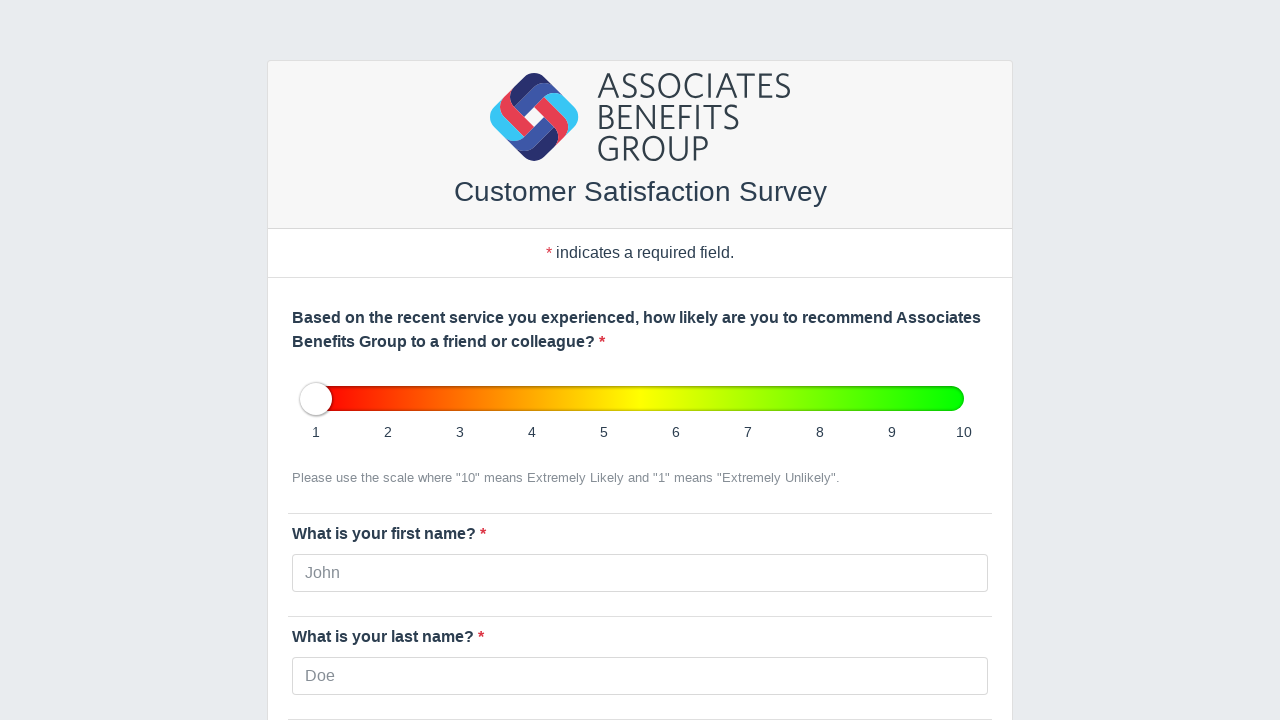

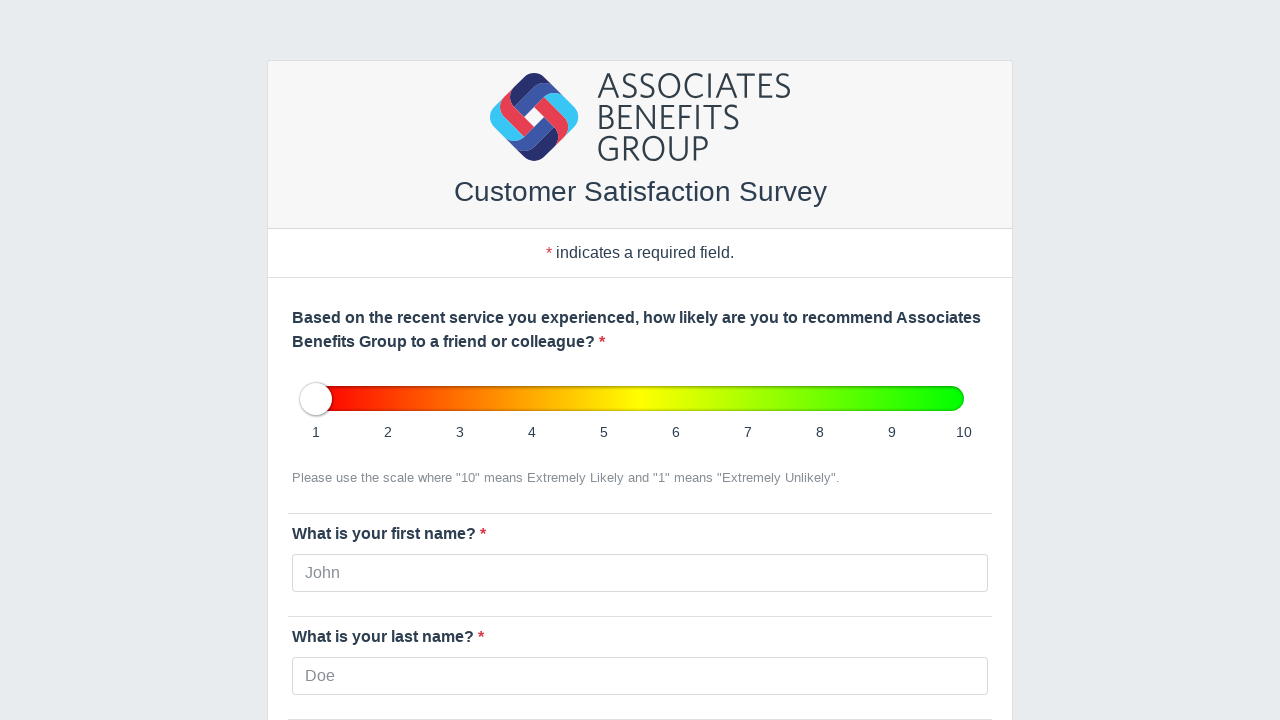